Tests drag and drop functionality by dragging an image element from one div container to another on the W3Schools HTML5 drag and drop tutorial page.

Starting URL: https://www.w3schools.com/html/html5_draganddrop.asp

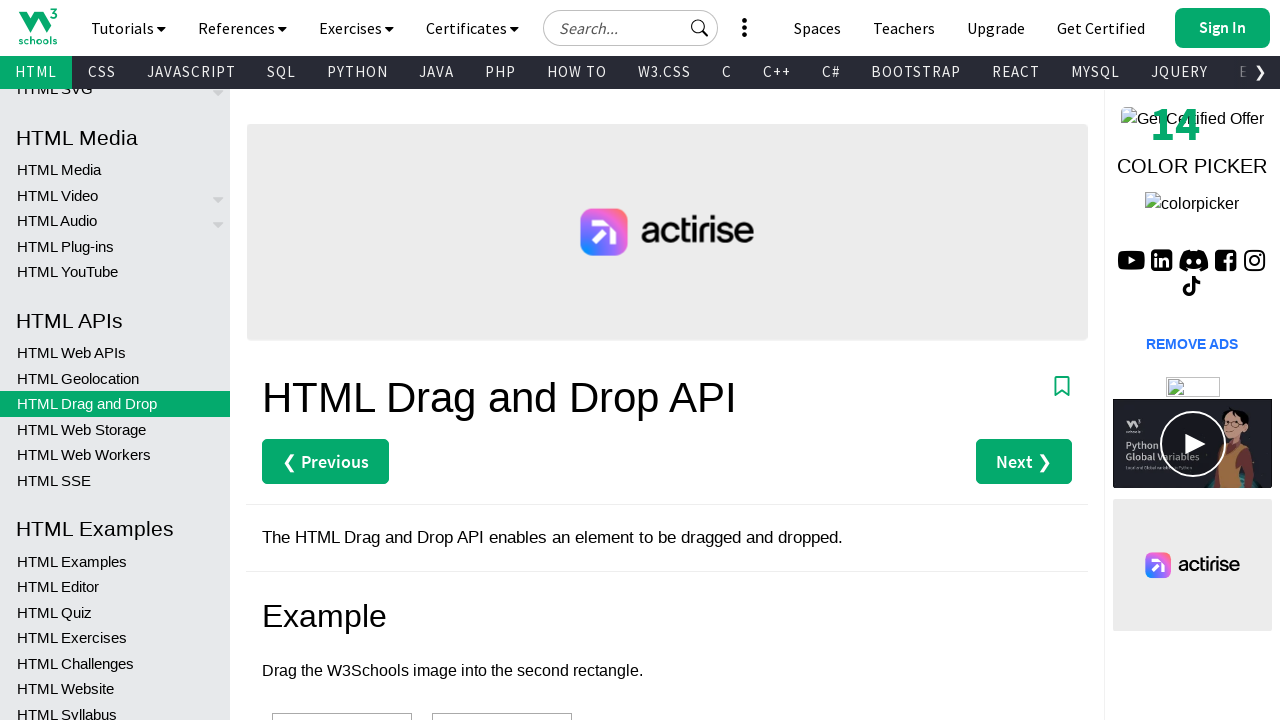

Waited for draggable image element (img#img1) to be visible
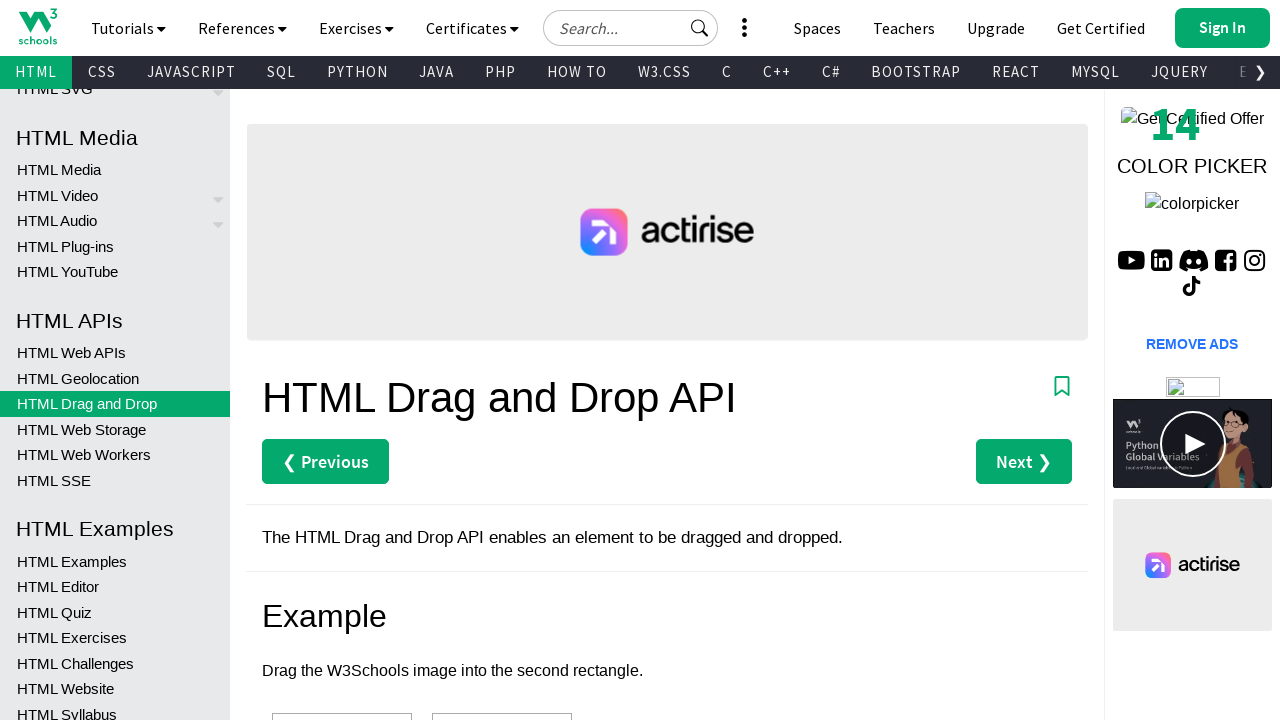

Located the draggable image element (img#img1)
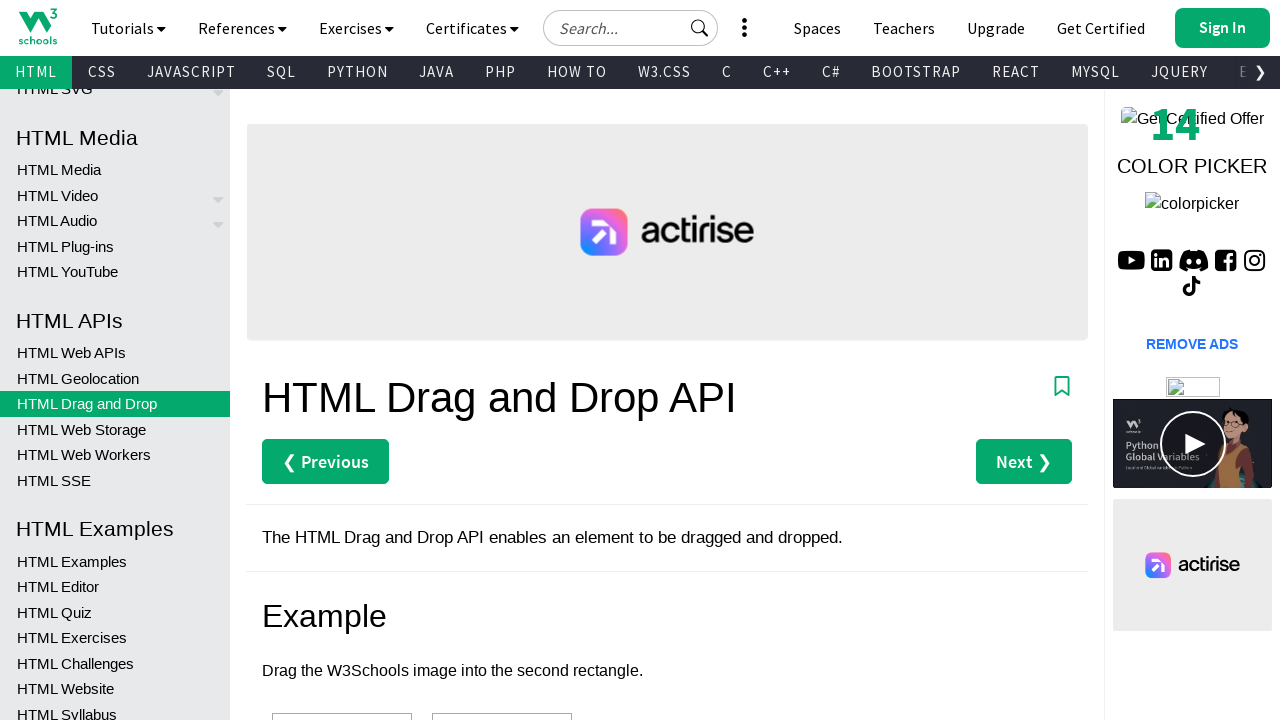

Located the target drop zone element (div#div2)
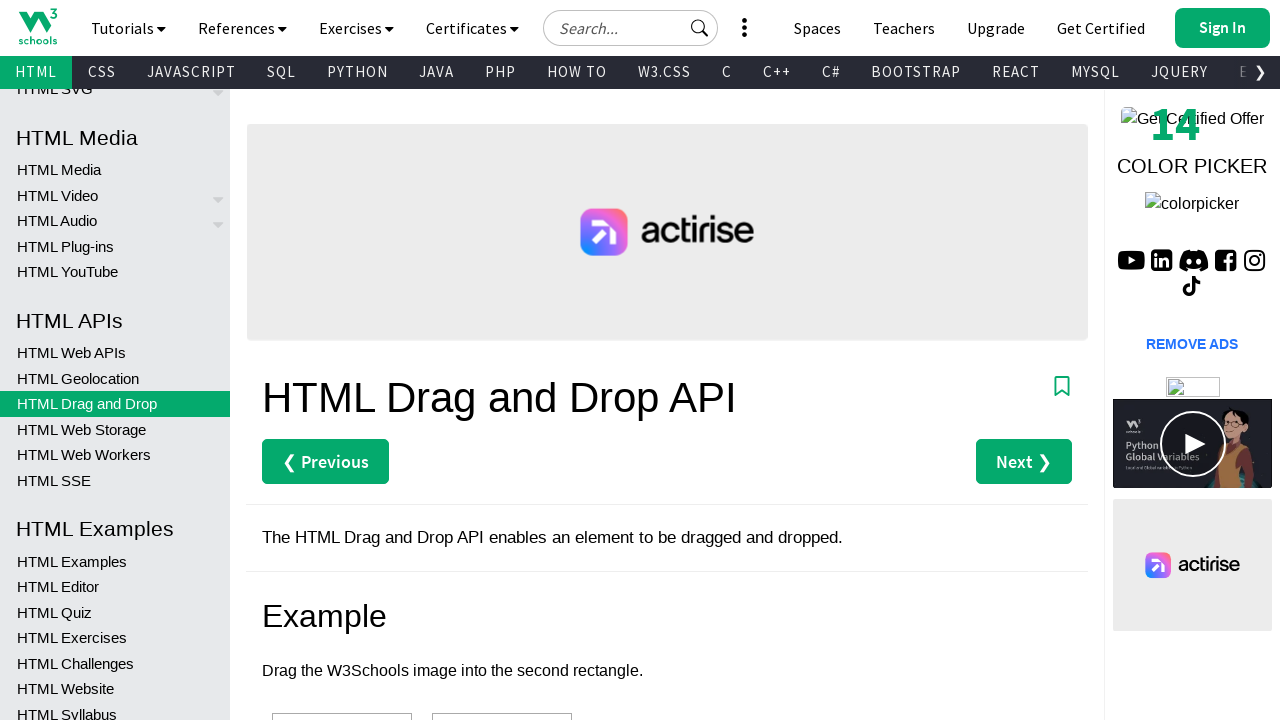

Dragged image element from source container to target drop zone div at (502, 361)
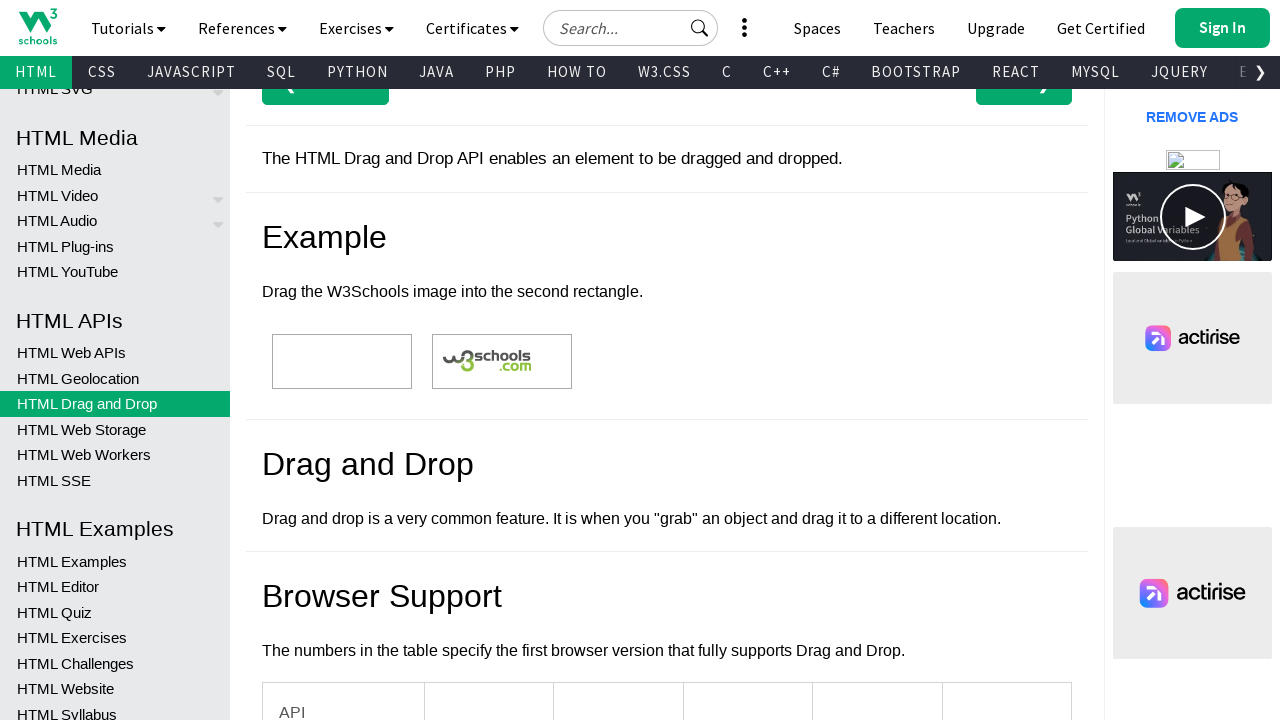

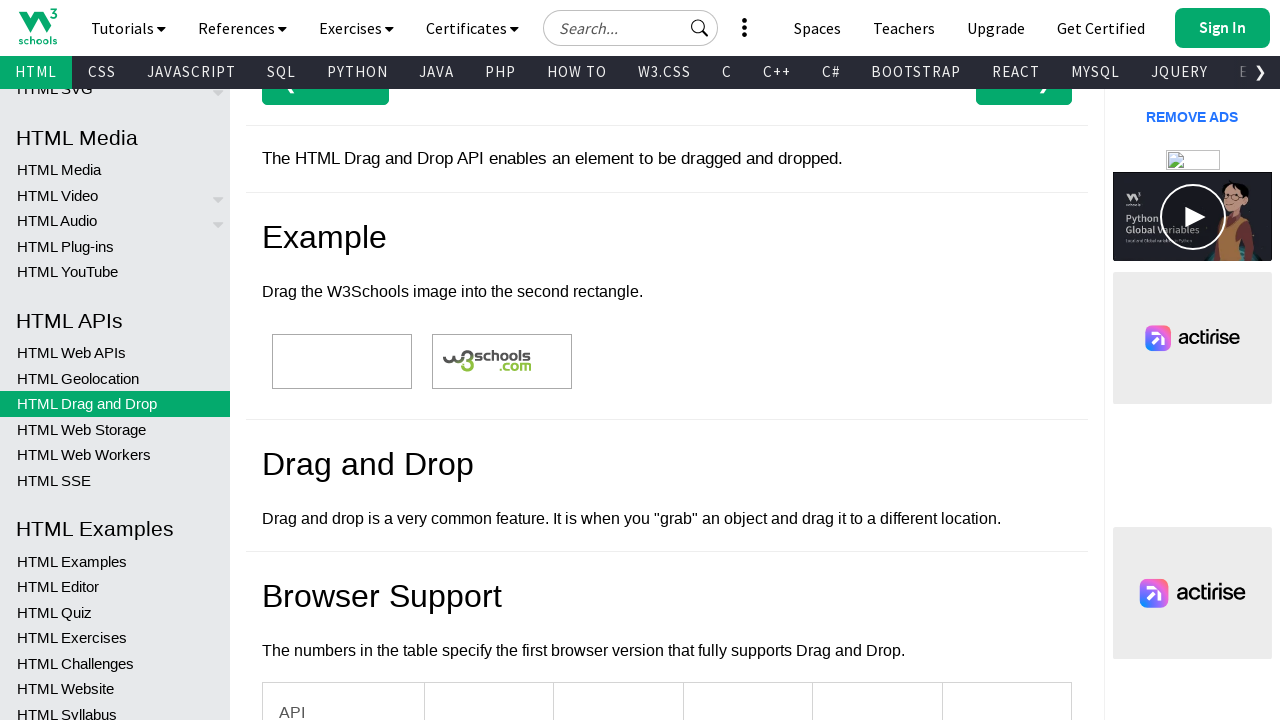